Tests email validation by entering various invalid email formats and verifying error states

Starting URL: https://demoqa.com

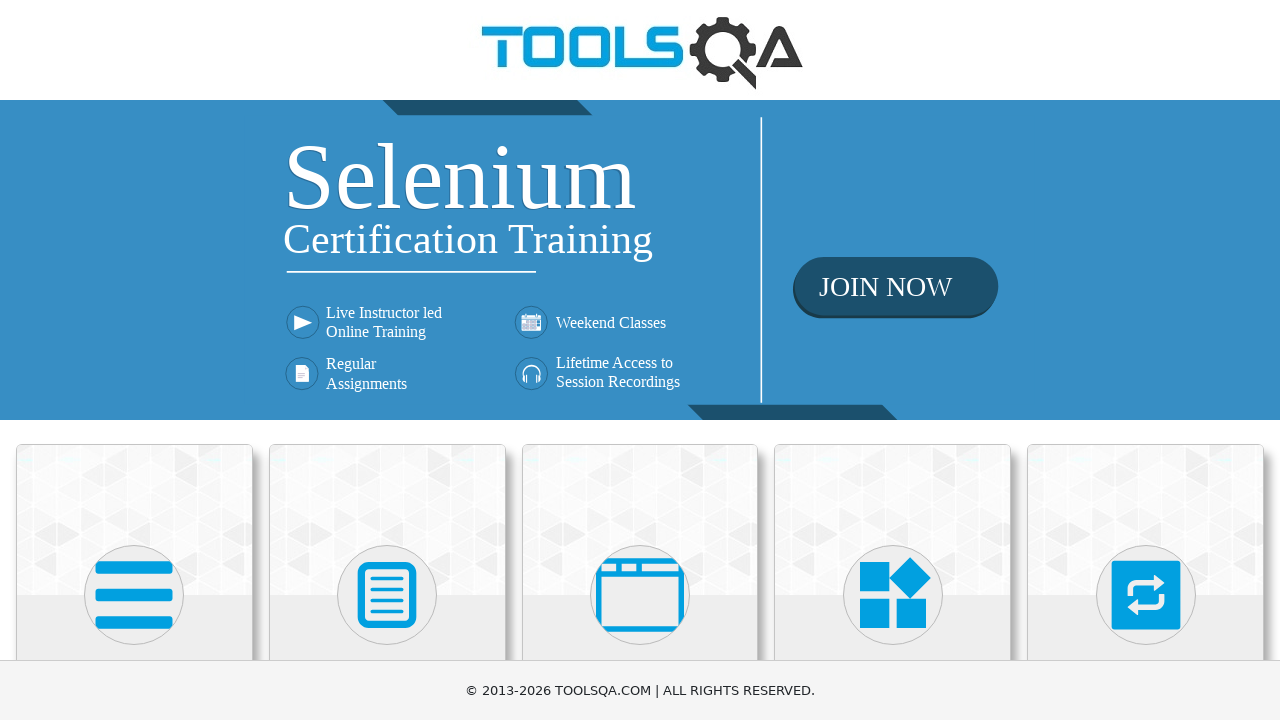

Clicked on Forms card at (387, 520) on div.card:has-text('Forms')
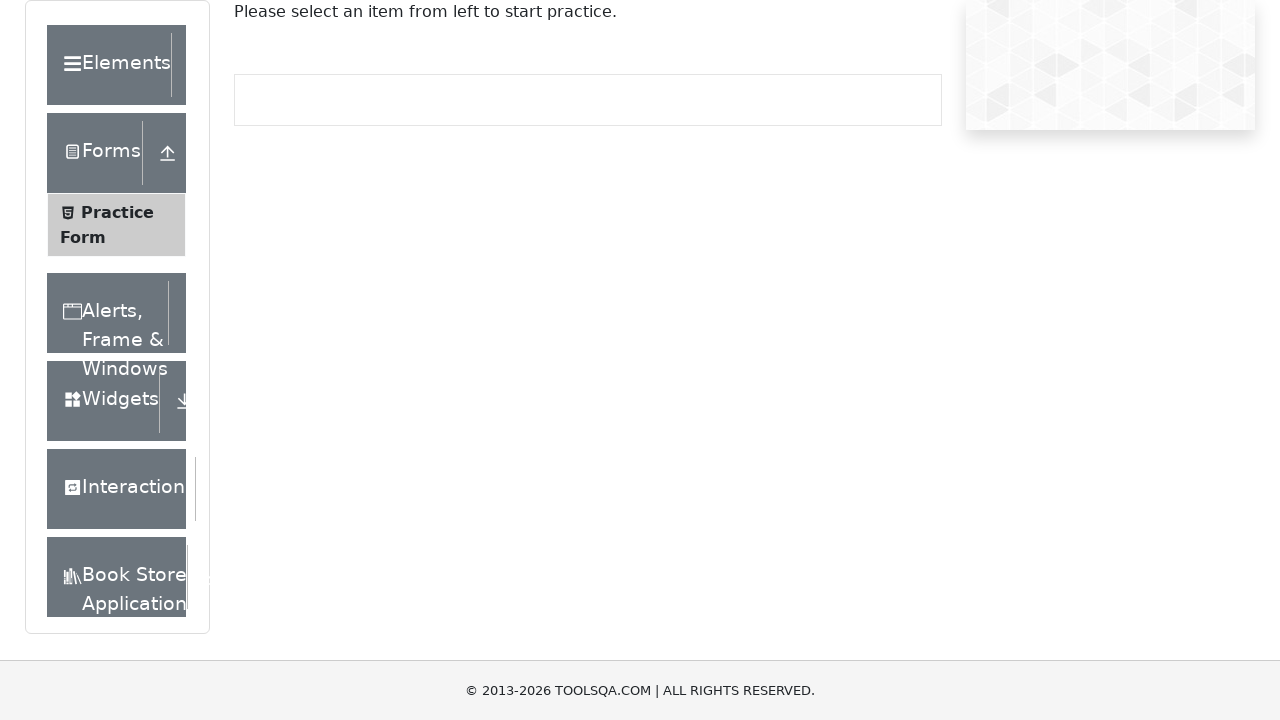

Clicked on Practice Form at (117, 212) on text=Practice Form
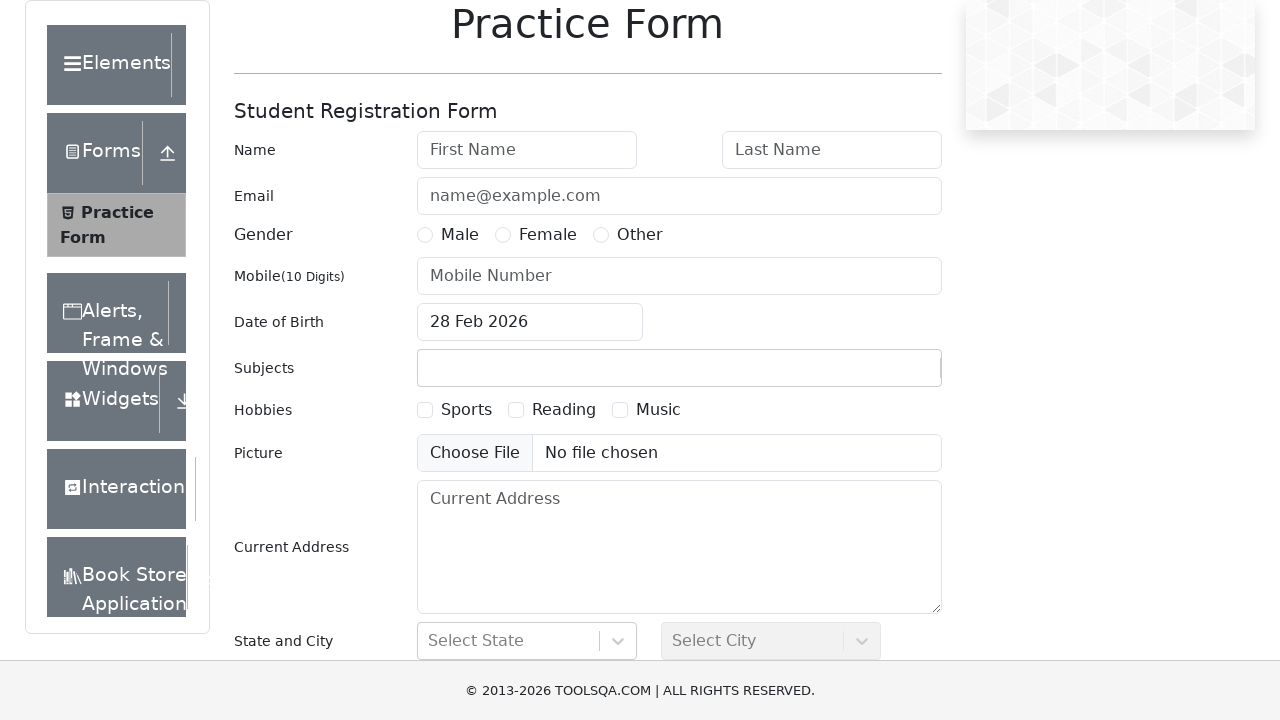

Filled first name field with 'TestUser' on #firstName
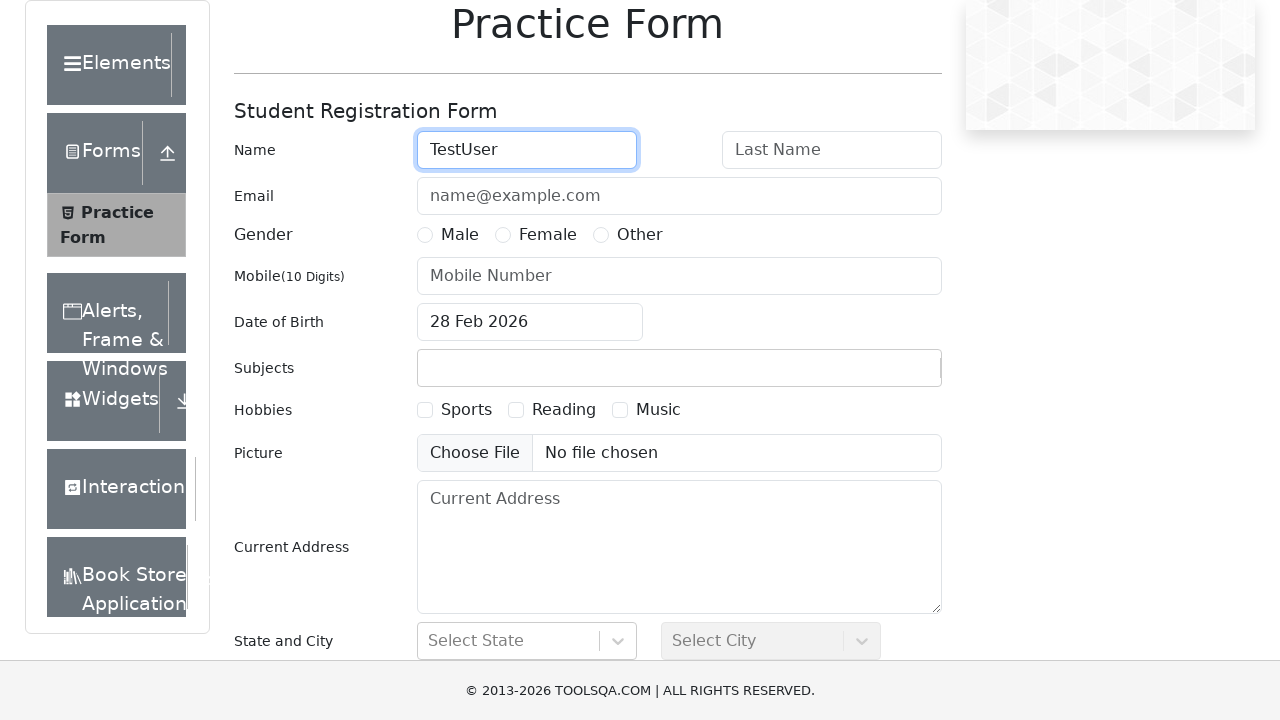

Filled last name field with 'TestData' on #lastName
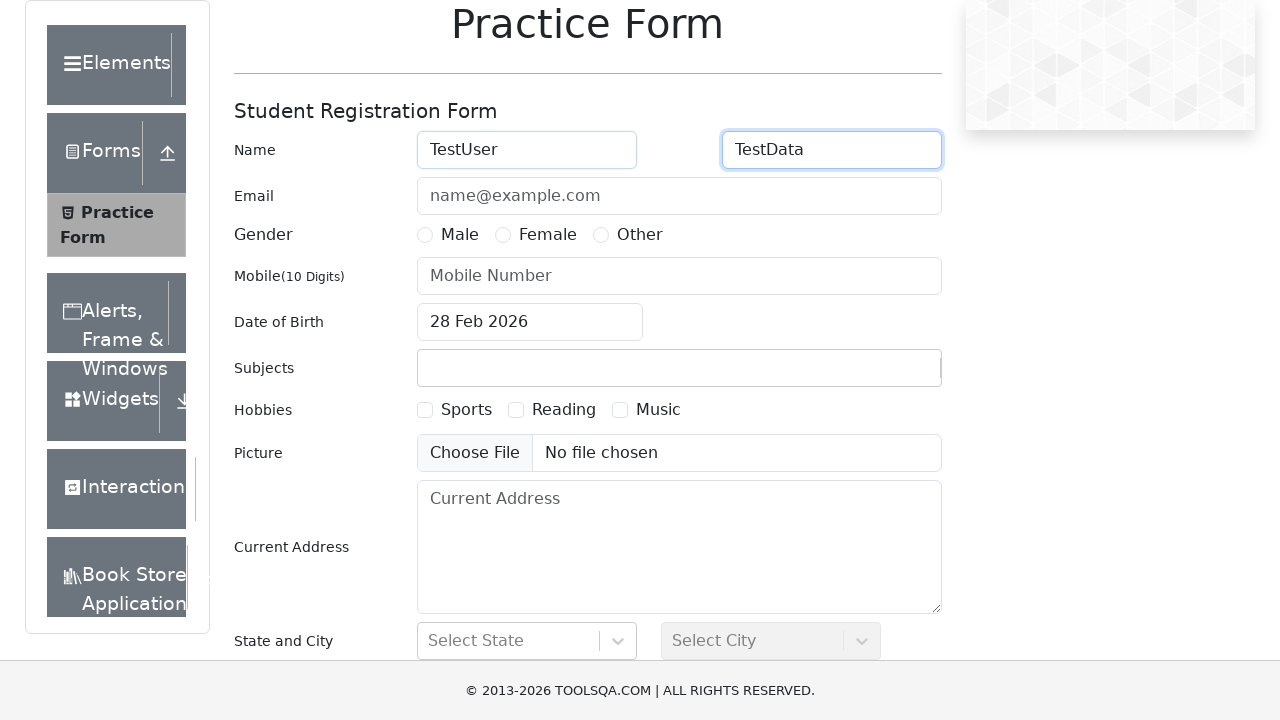

Filled user number field with '1234567890' on #userNumber
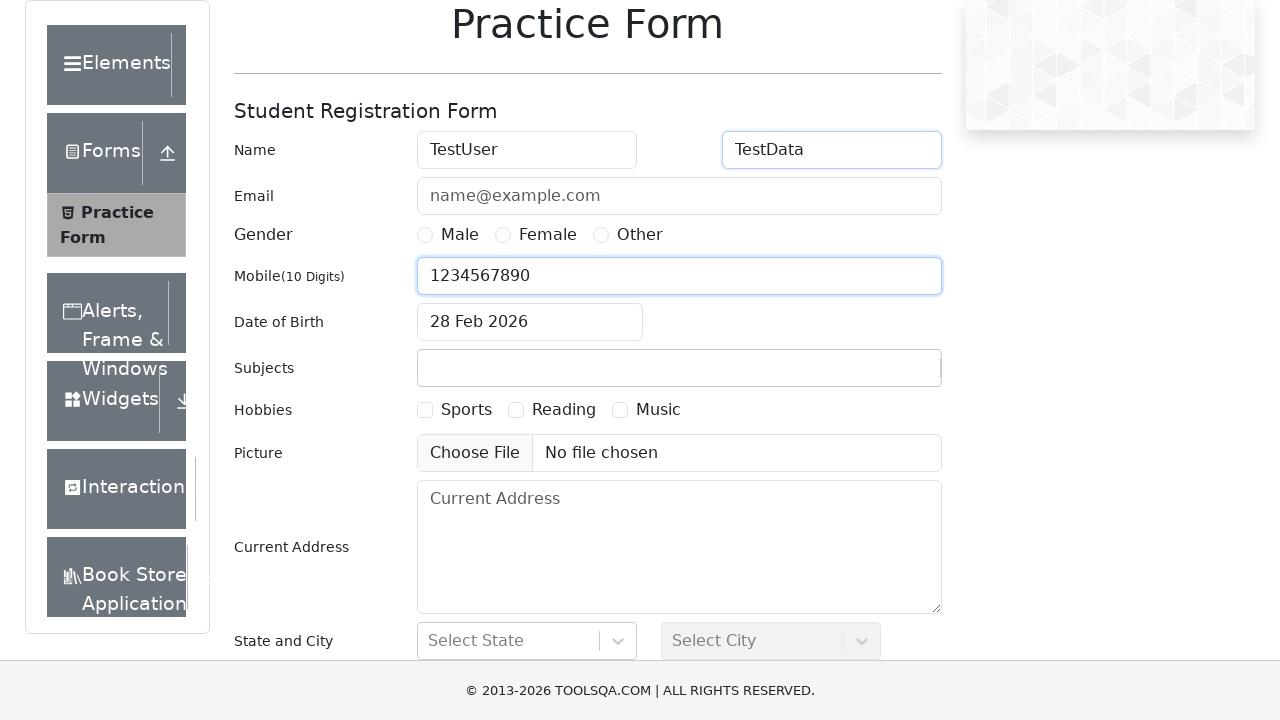

Selected gender radio button at (460, 235) on label[for='gender-radio-1']
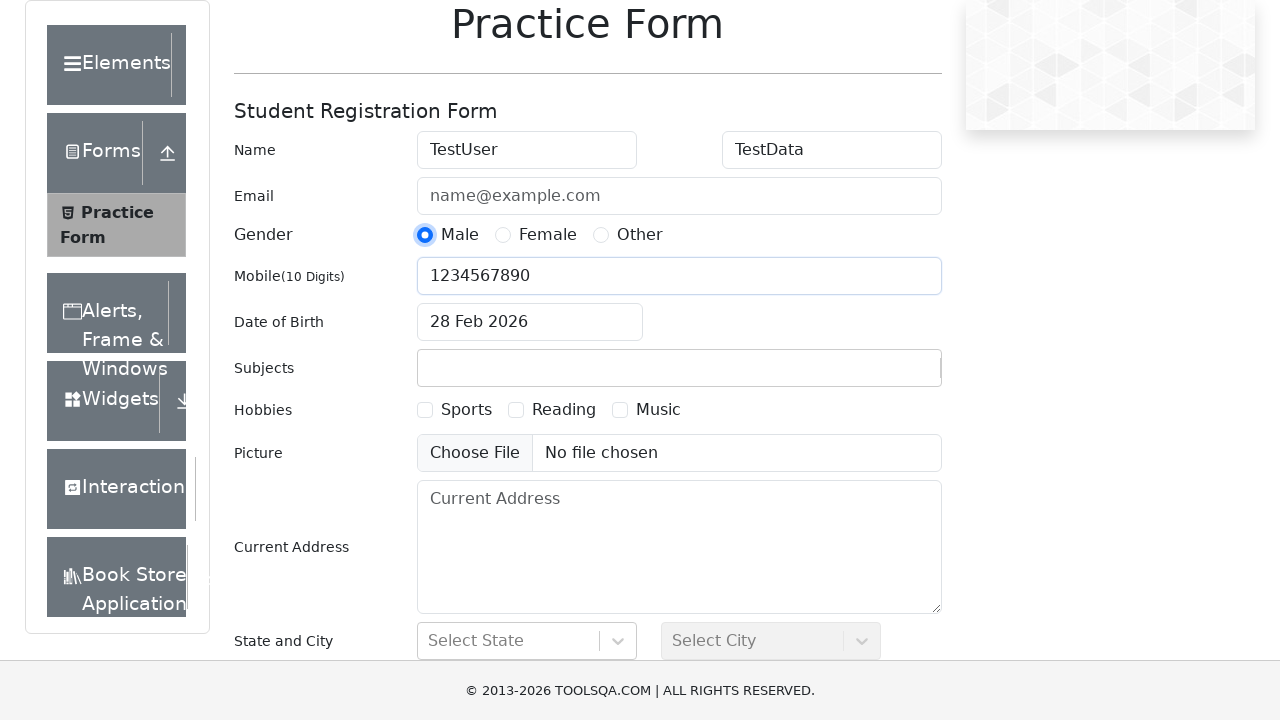

Entered invalid email format 1: 'invalidemail' (no @ symbol) on #userEmail
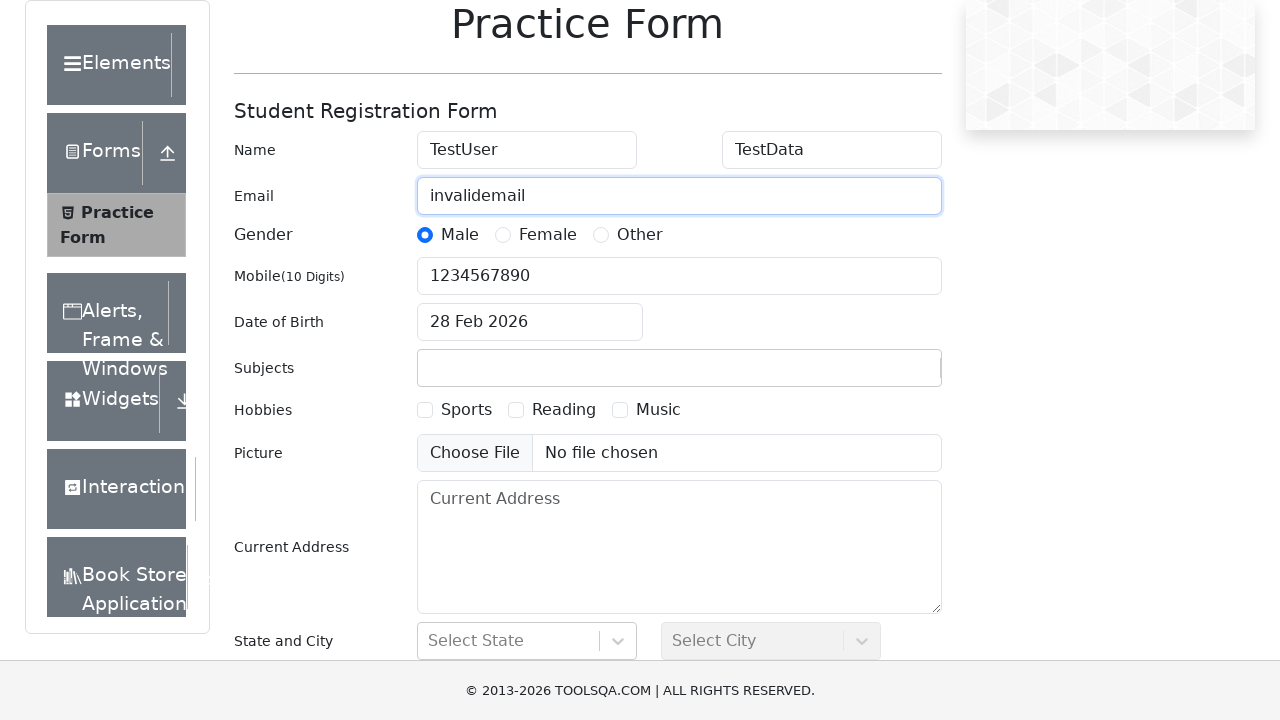

Clicked submit button to test invalid email format 1 at (885, 499) on #submit
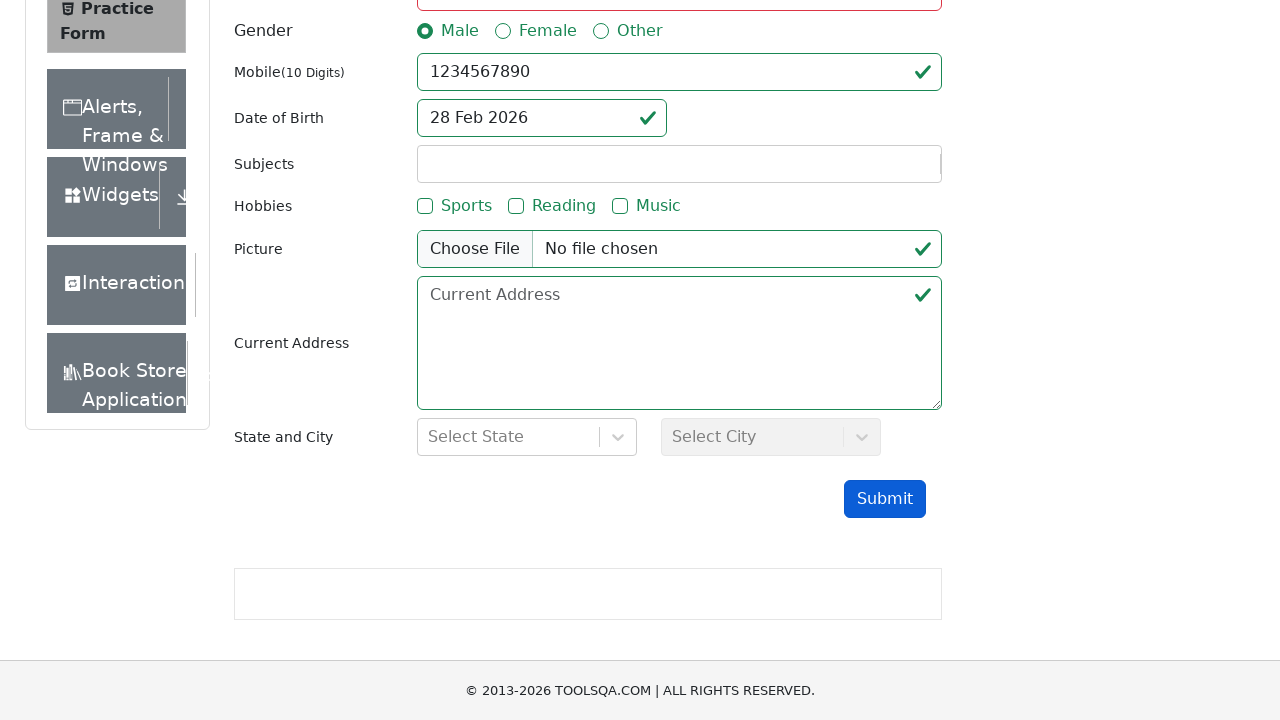

Waited 1 second for error state to appear
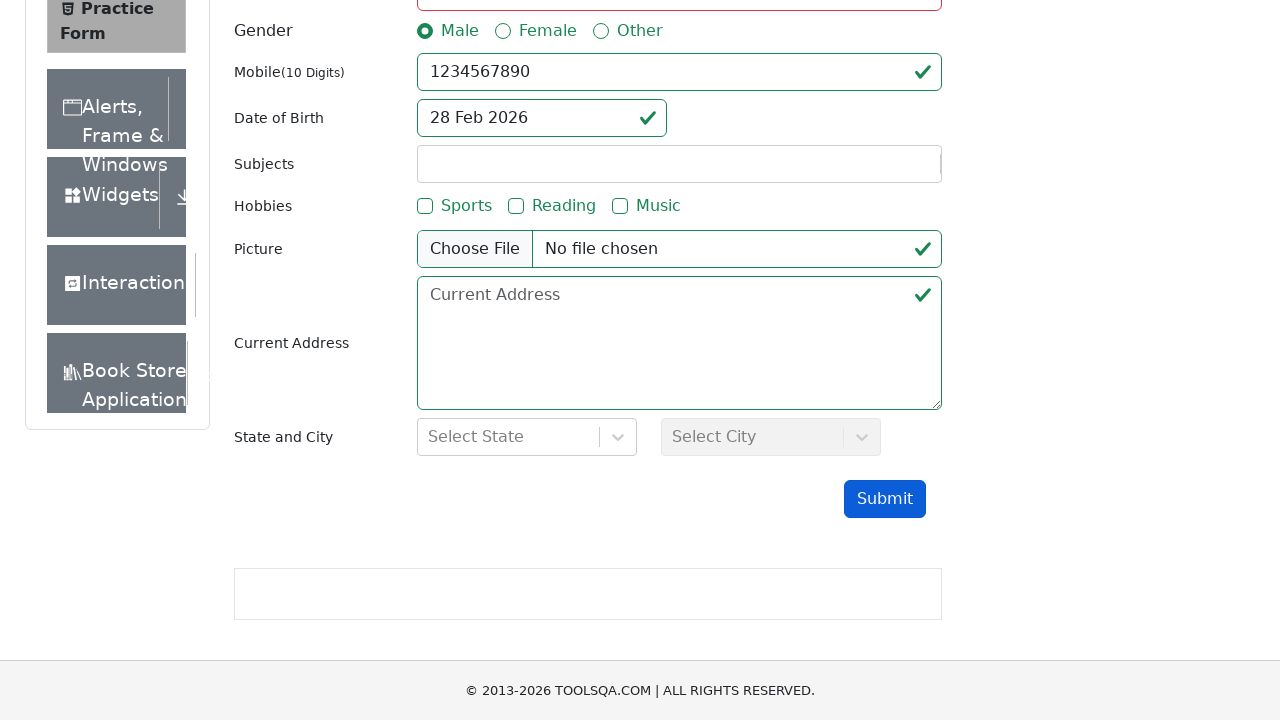

Cleared email field on #userEmail
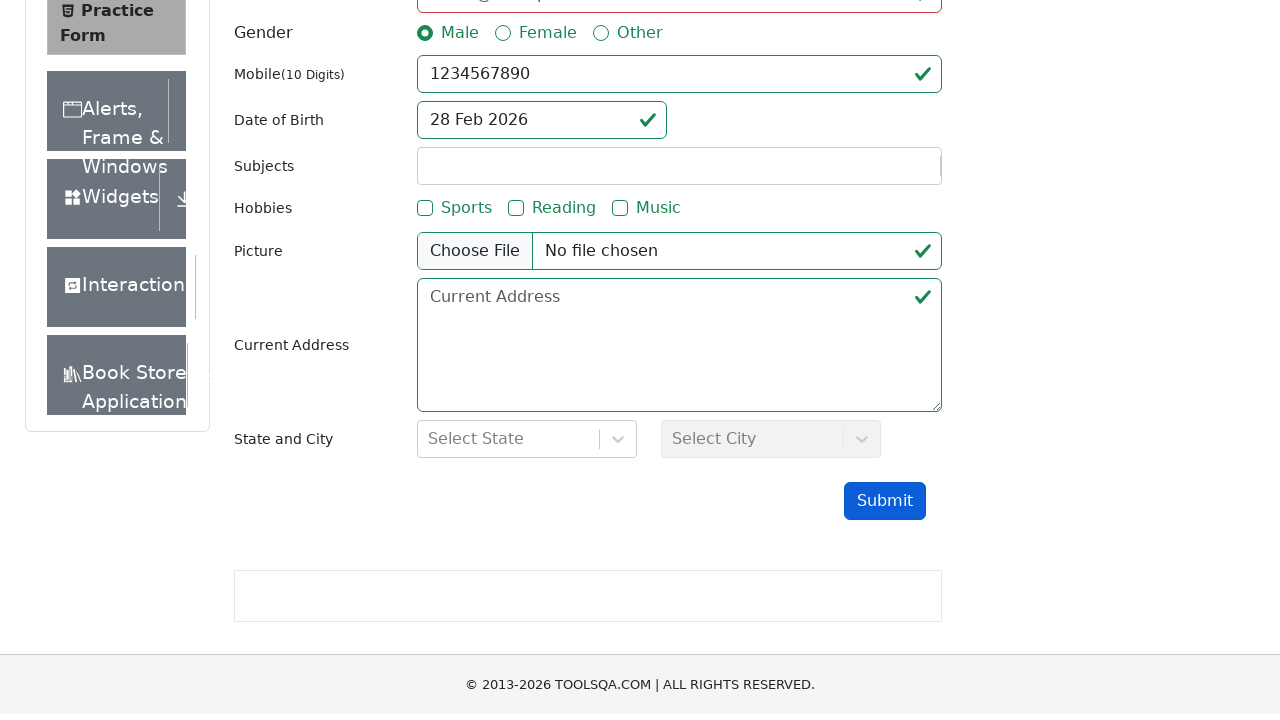

Entered invalid email format 2: 'invalid@' (no domain) on #userEmail
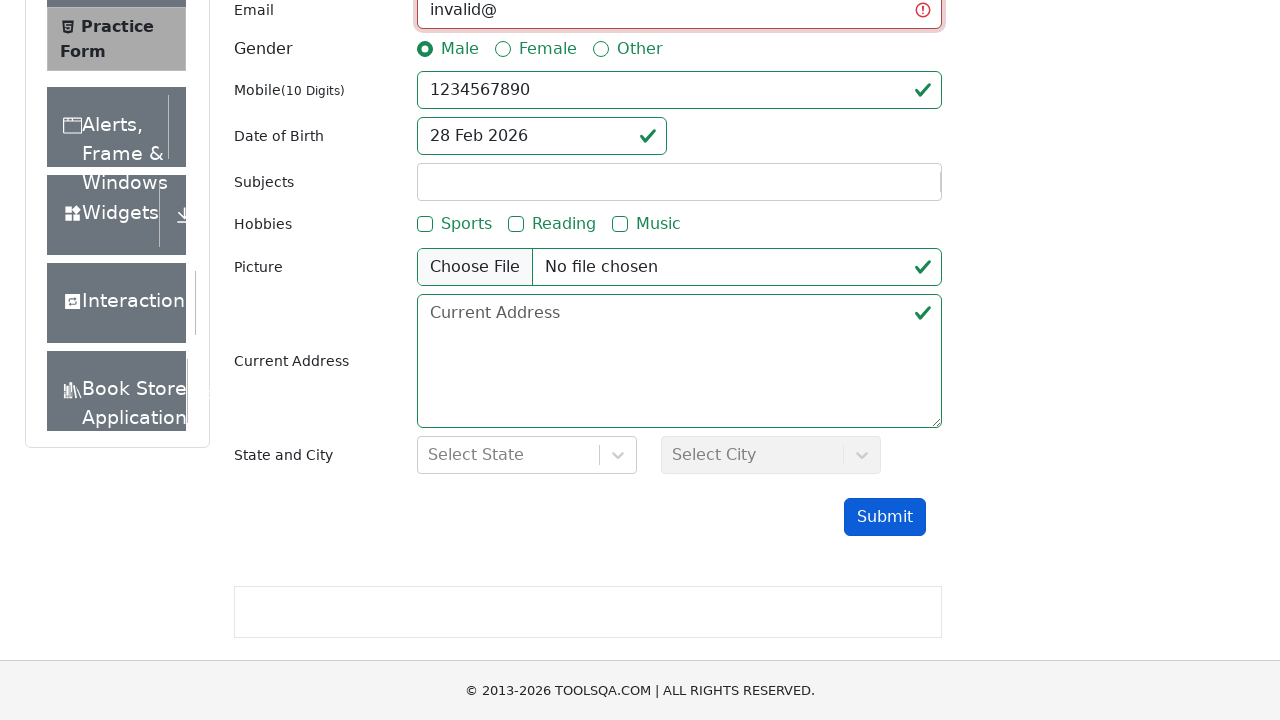

Clicked submit button to test invalid email format 2 at (885, 517) on #submit
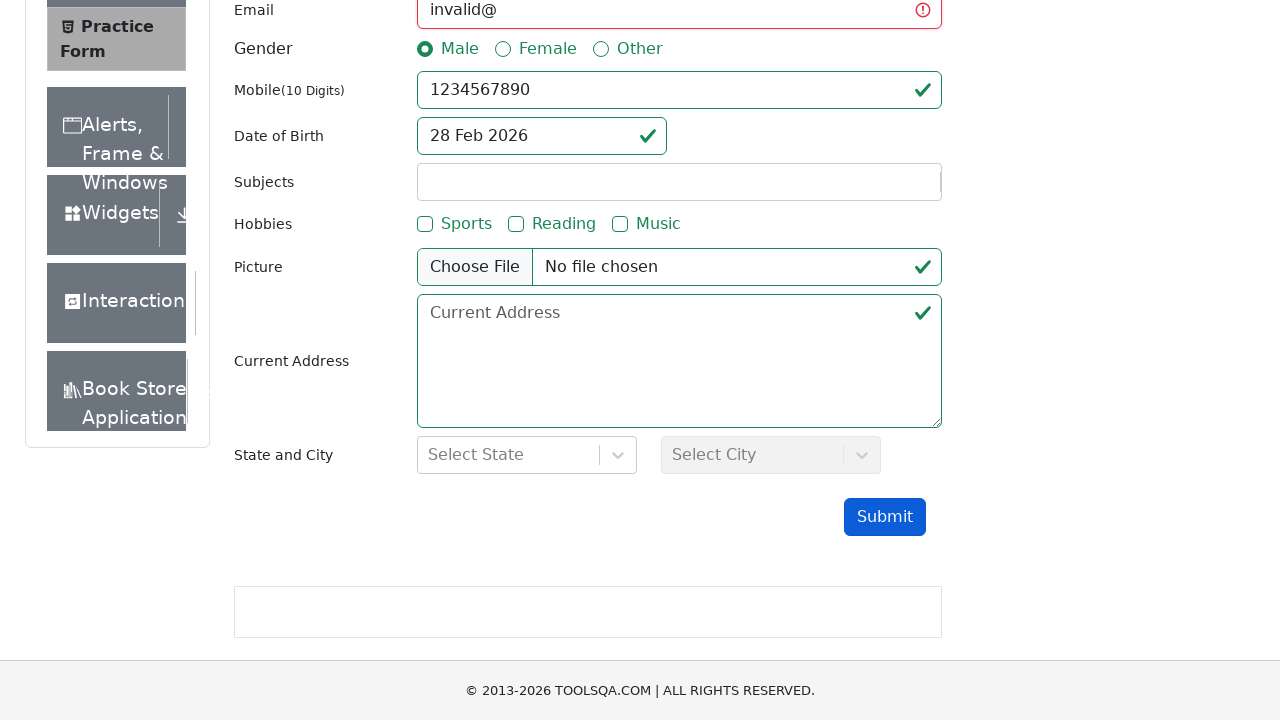

Waited 1 second for error state to appear
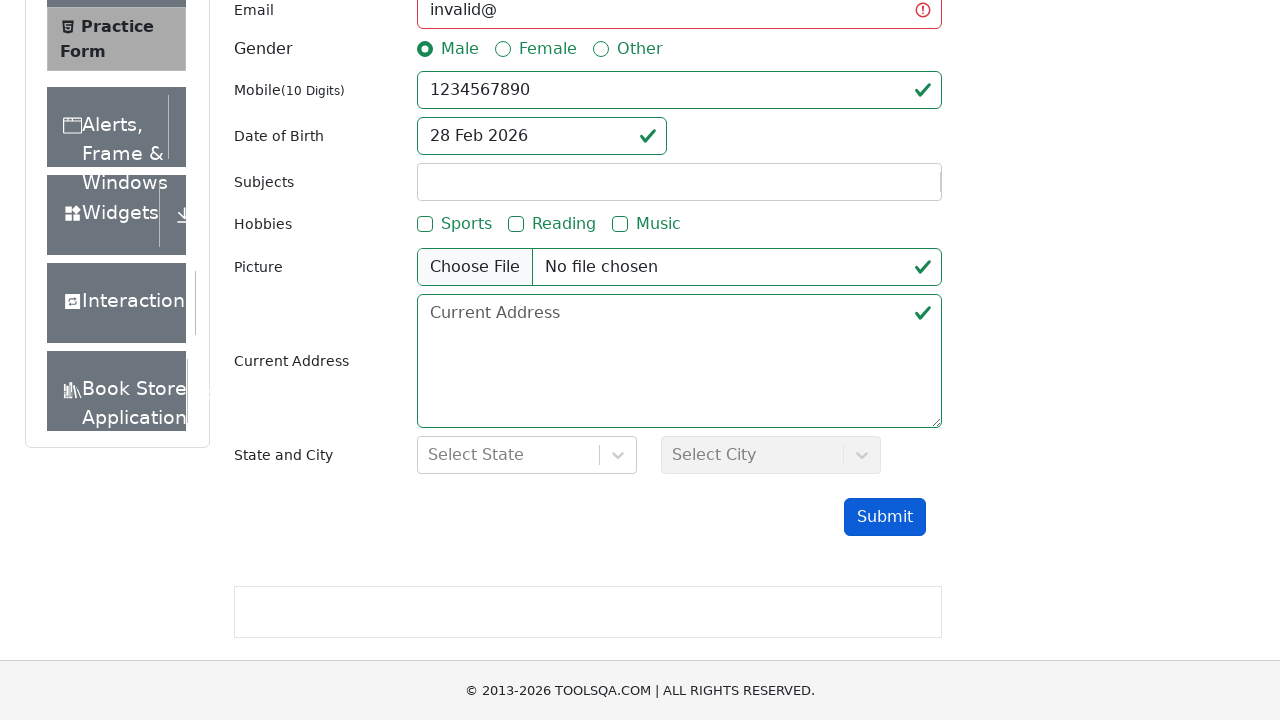

Cleared email field on #userEmail
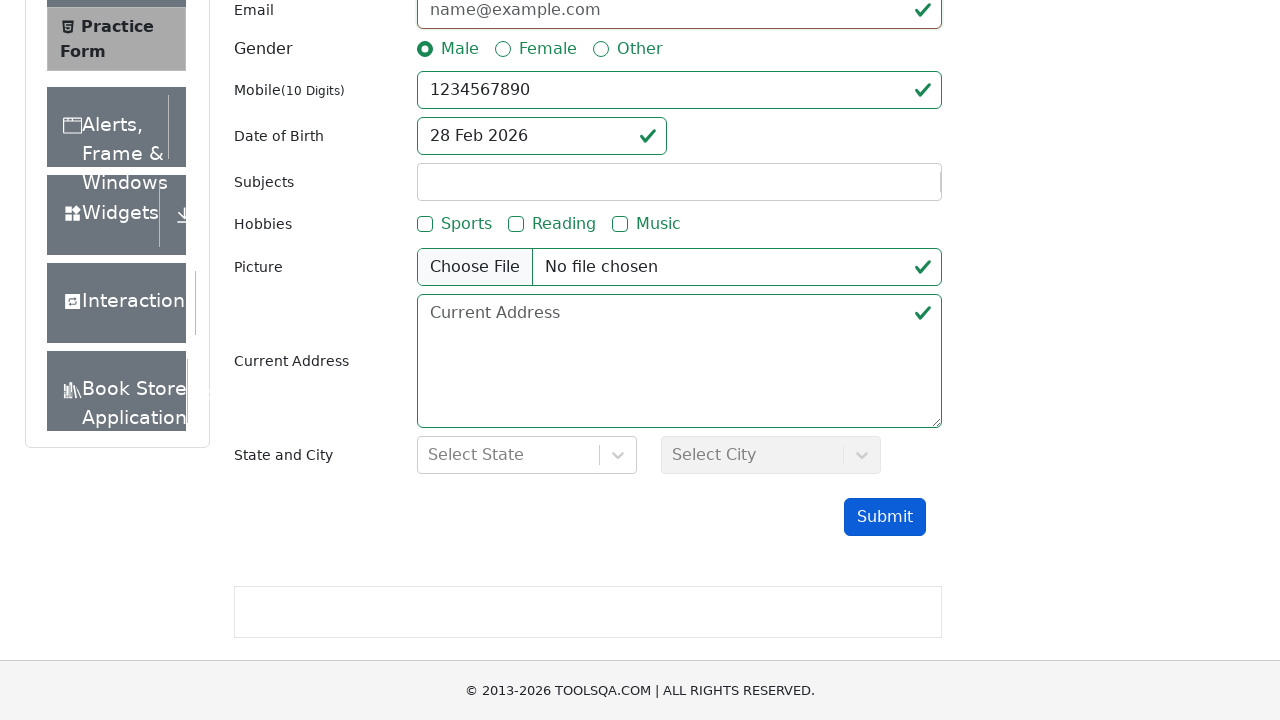

Entered invalid email format 3: '@invalid.com' (no local part) on #userEmail
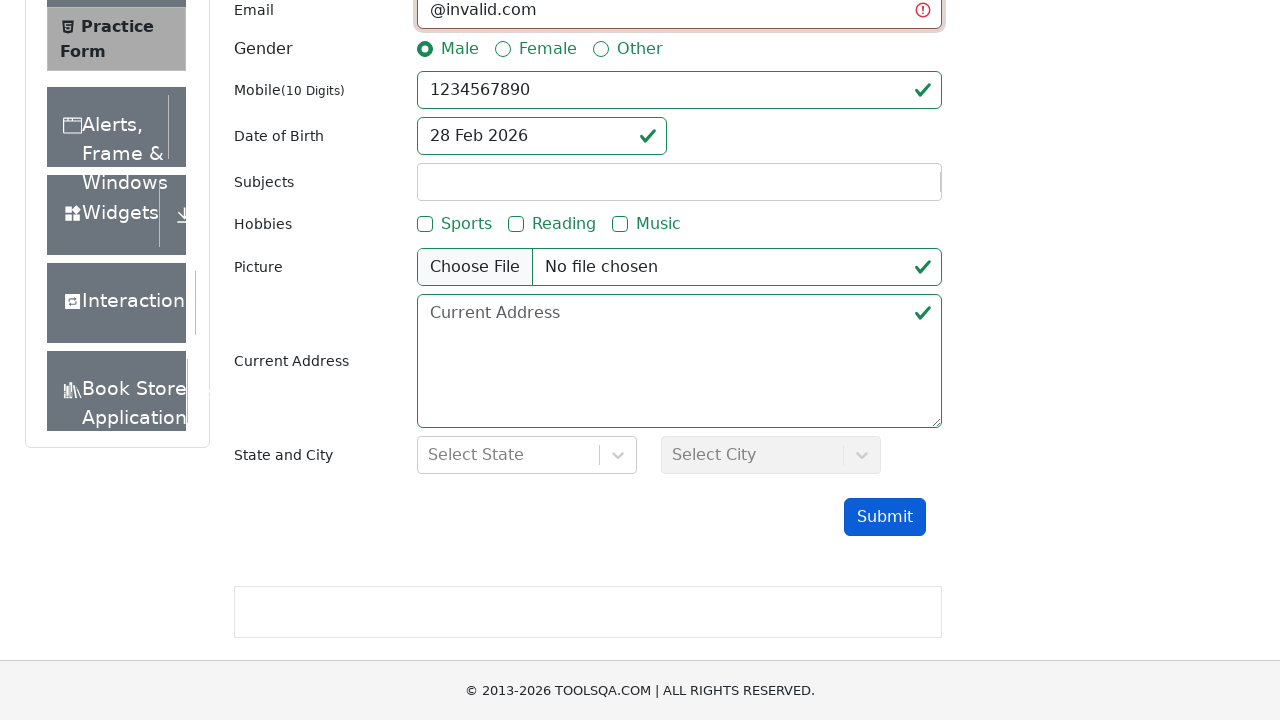

Clicked submit button to test invalid email format 3 at (885, 517) on #submit
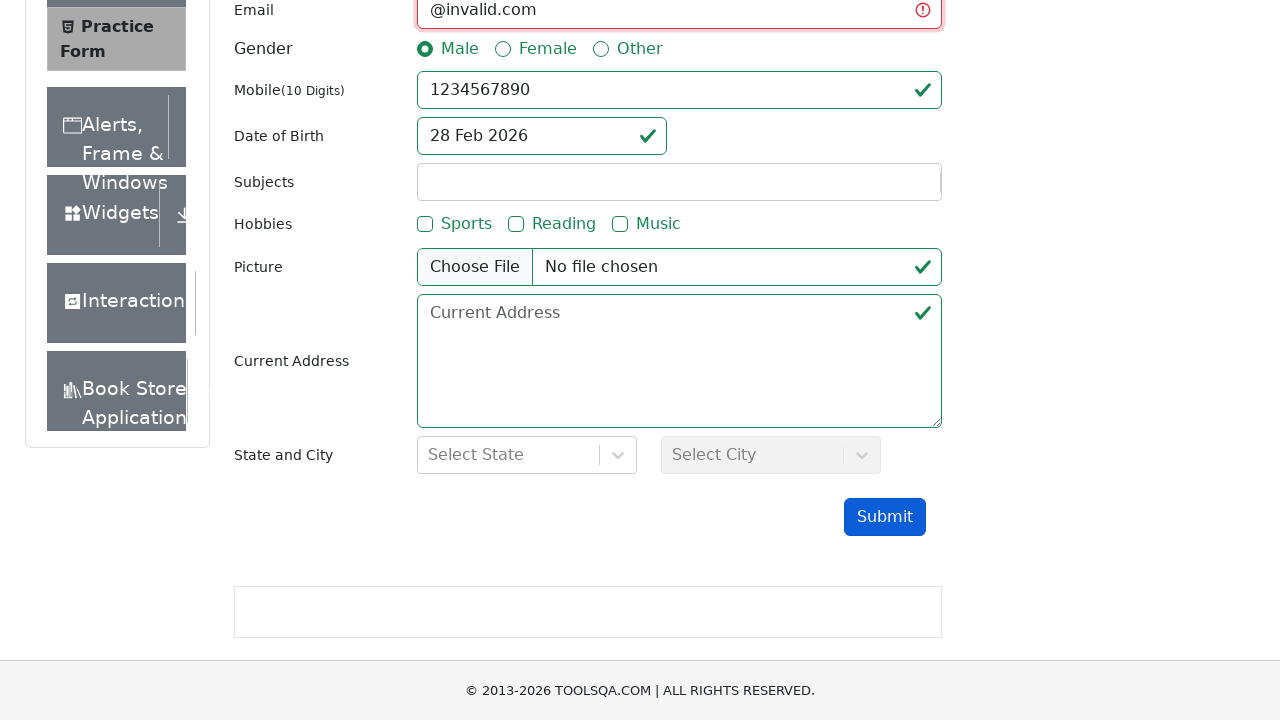

Waited 1 second for error state to appear
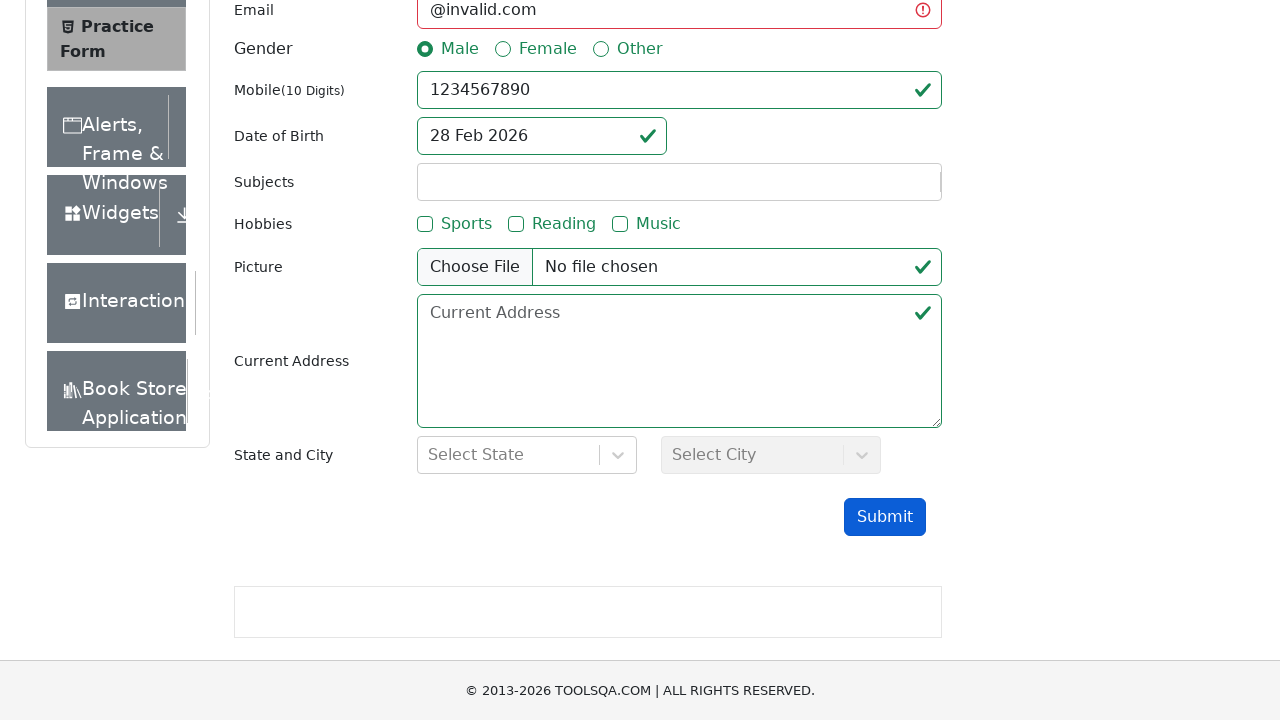

Cleared email field on #userEmail
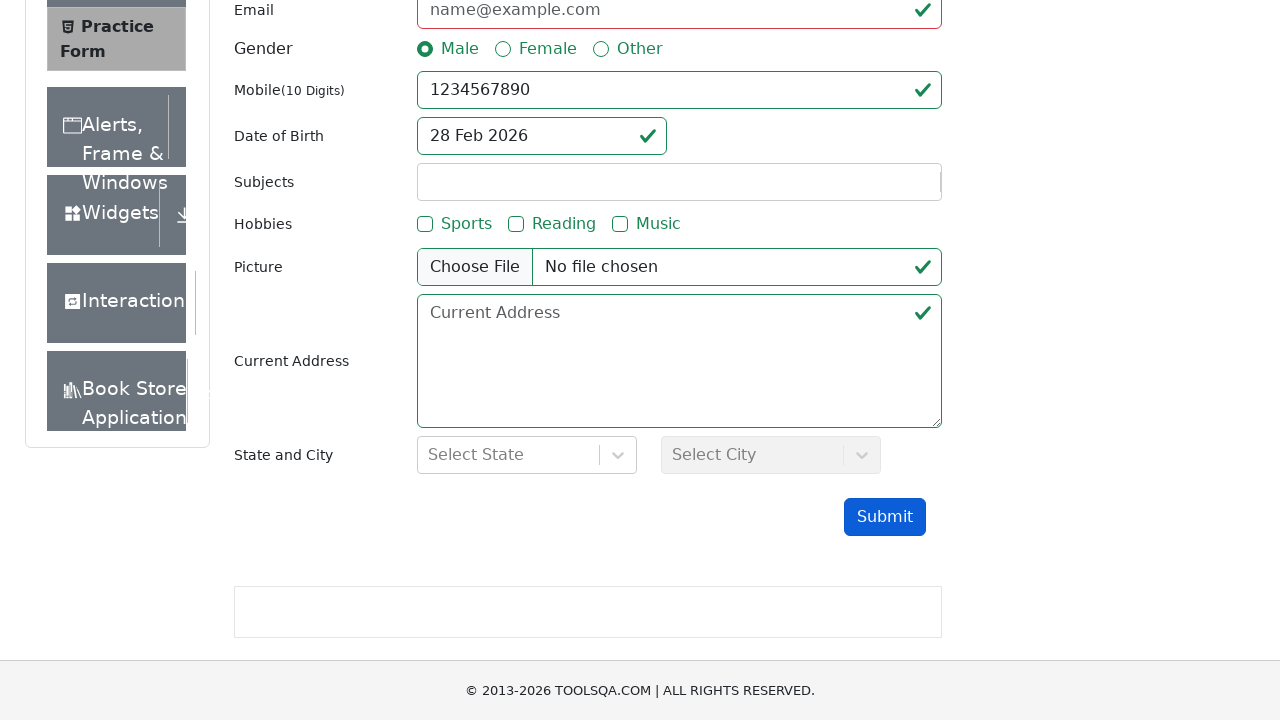

Entered invalid email format 4: 'invalid@domain' (no TLD) on #userEmail
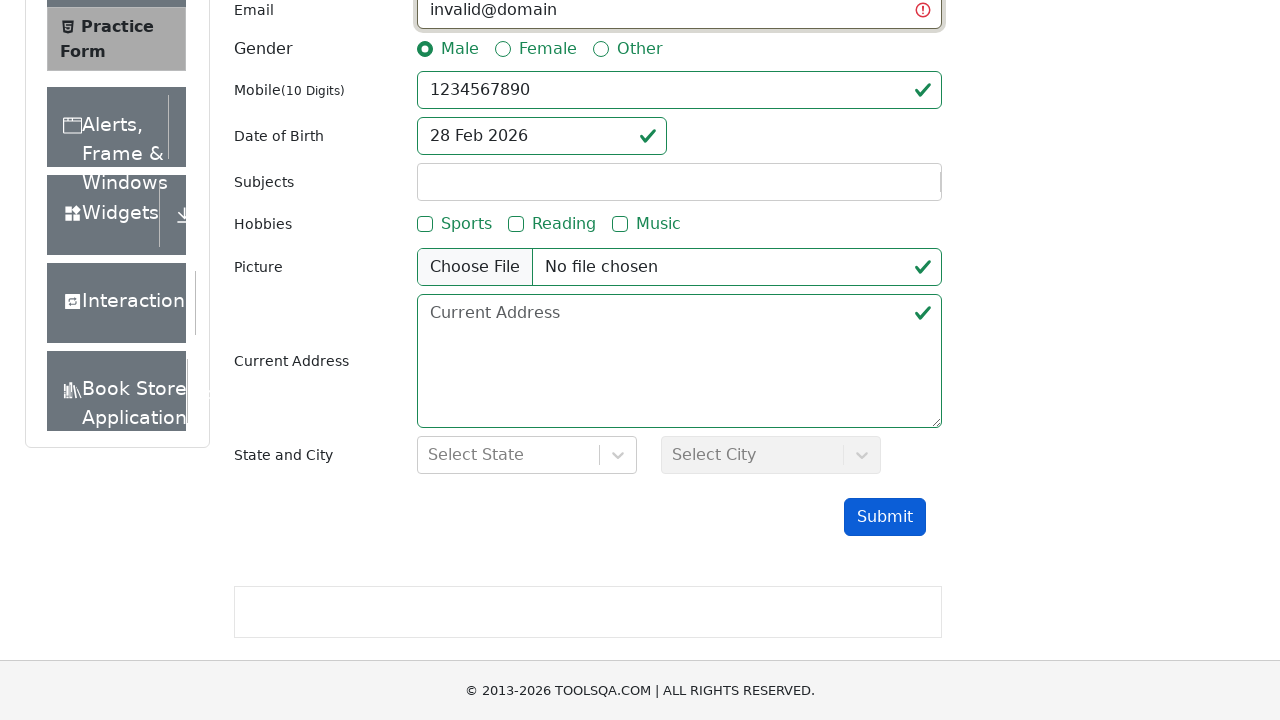

Clicked submit button to test invalid email format 4 at (885, 517) on #submit
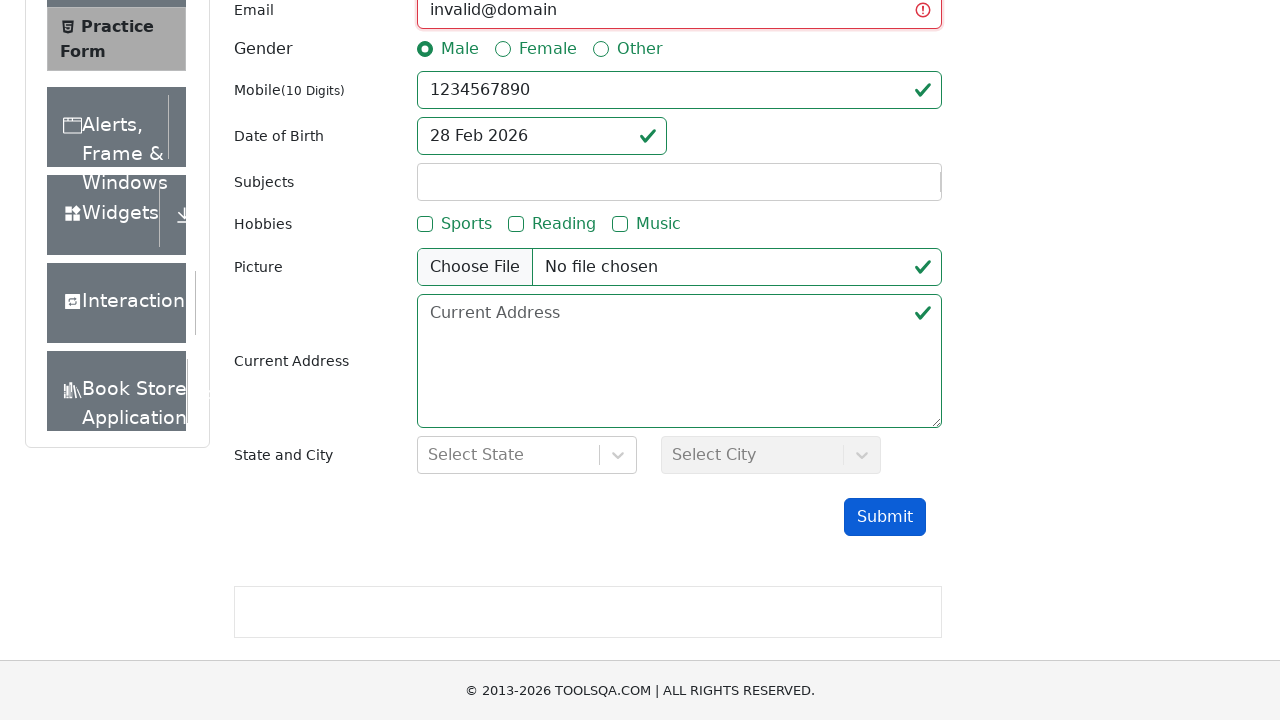

Waited 1 second for error state to appear
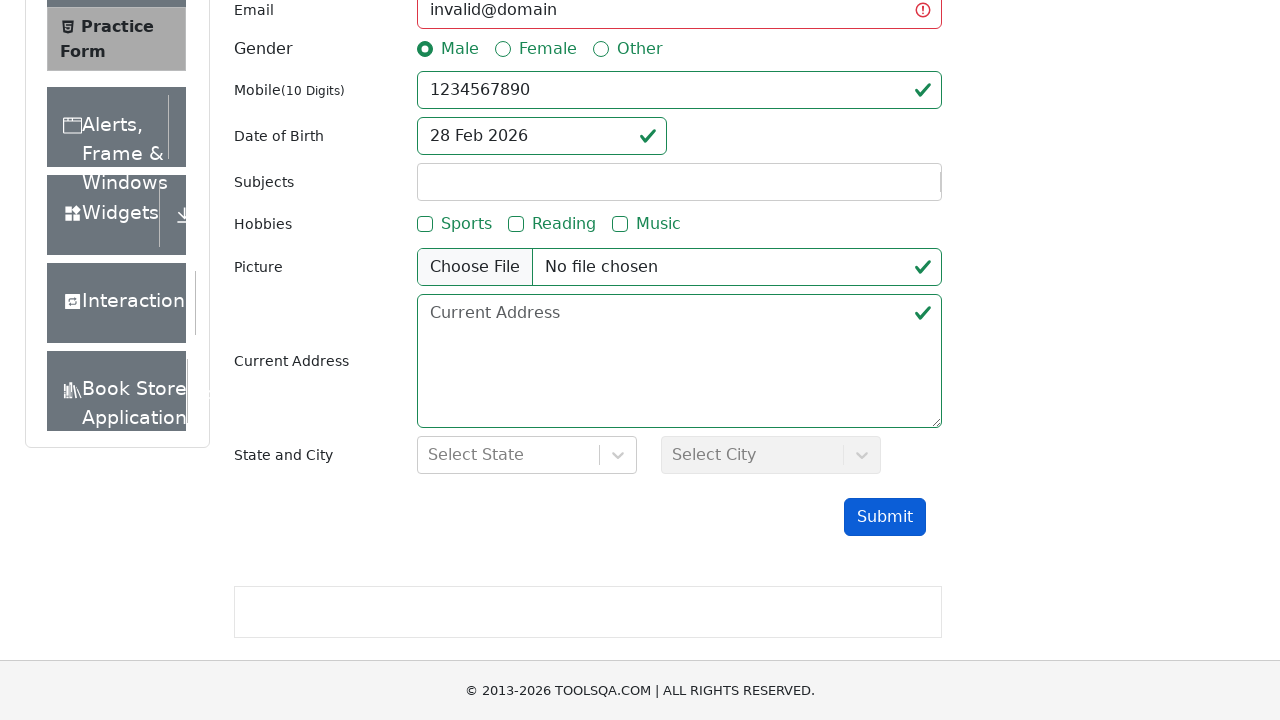

Cleared email field on #userEmail
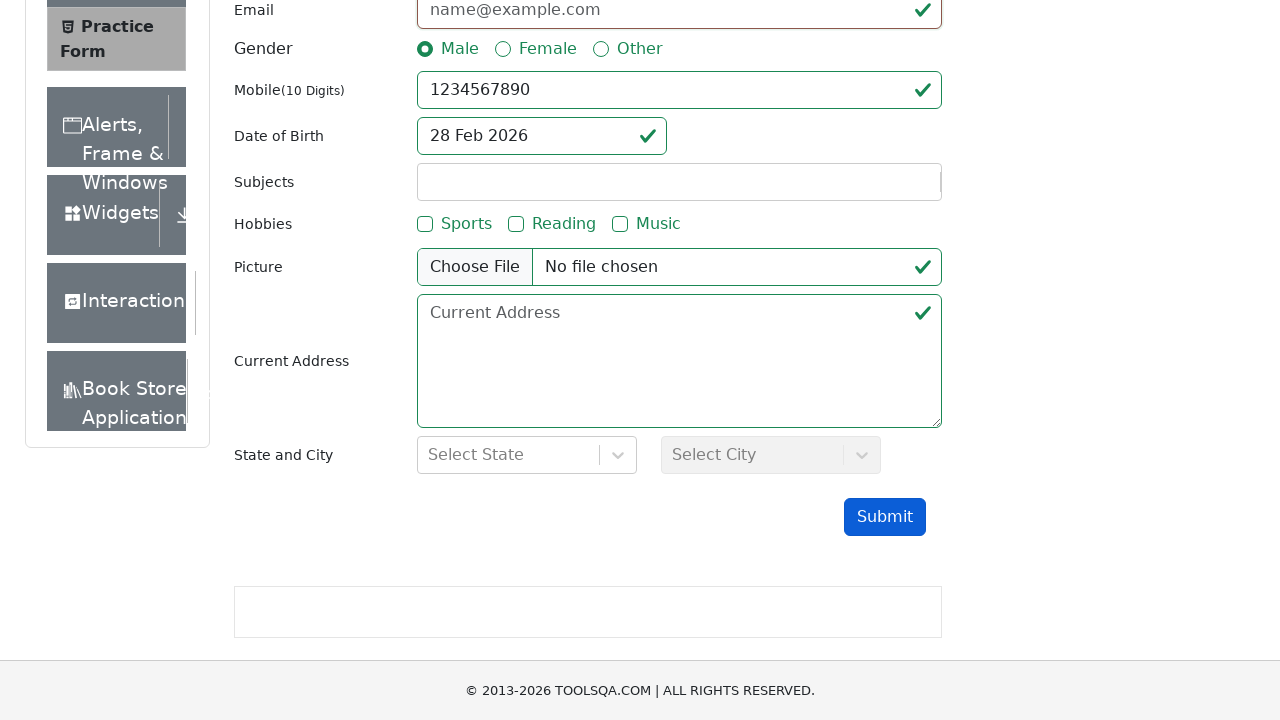

Entered invalid email format 5: 'invalid.email@' (incomplete domain) on #userEmail
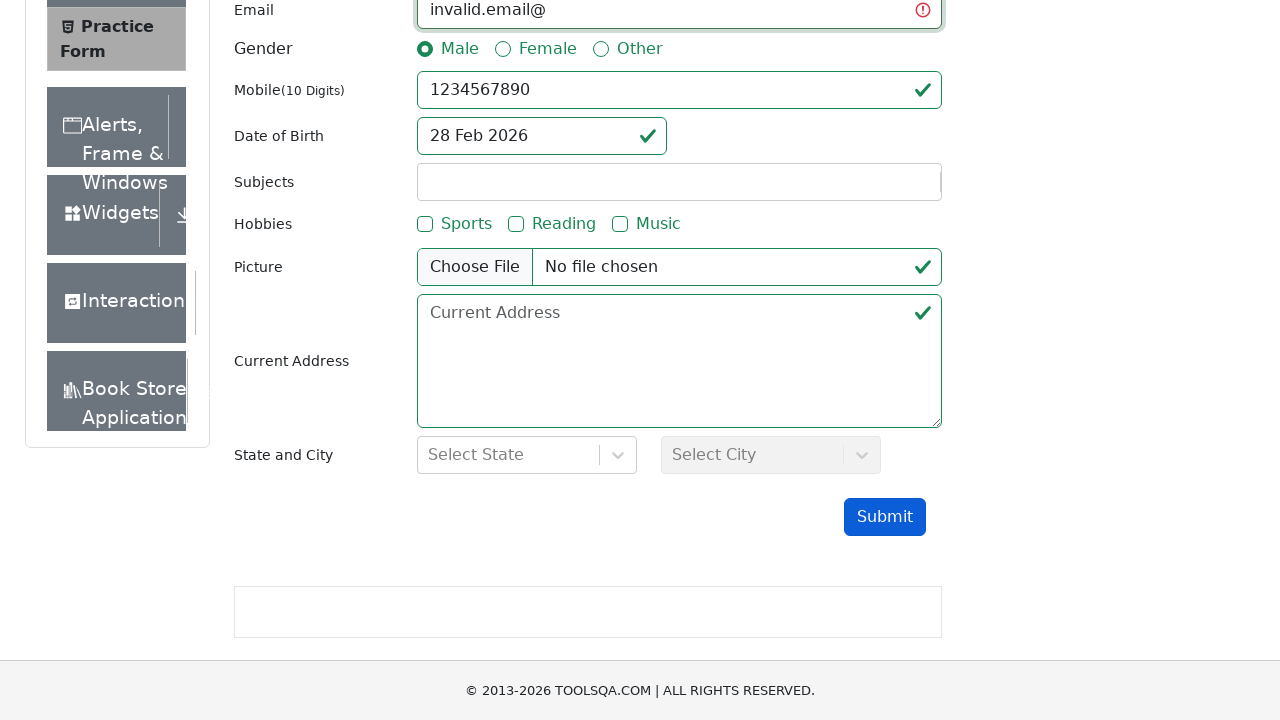

Clicked submit button to test invalid email format 5 at (885, 517) on #submit
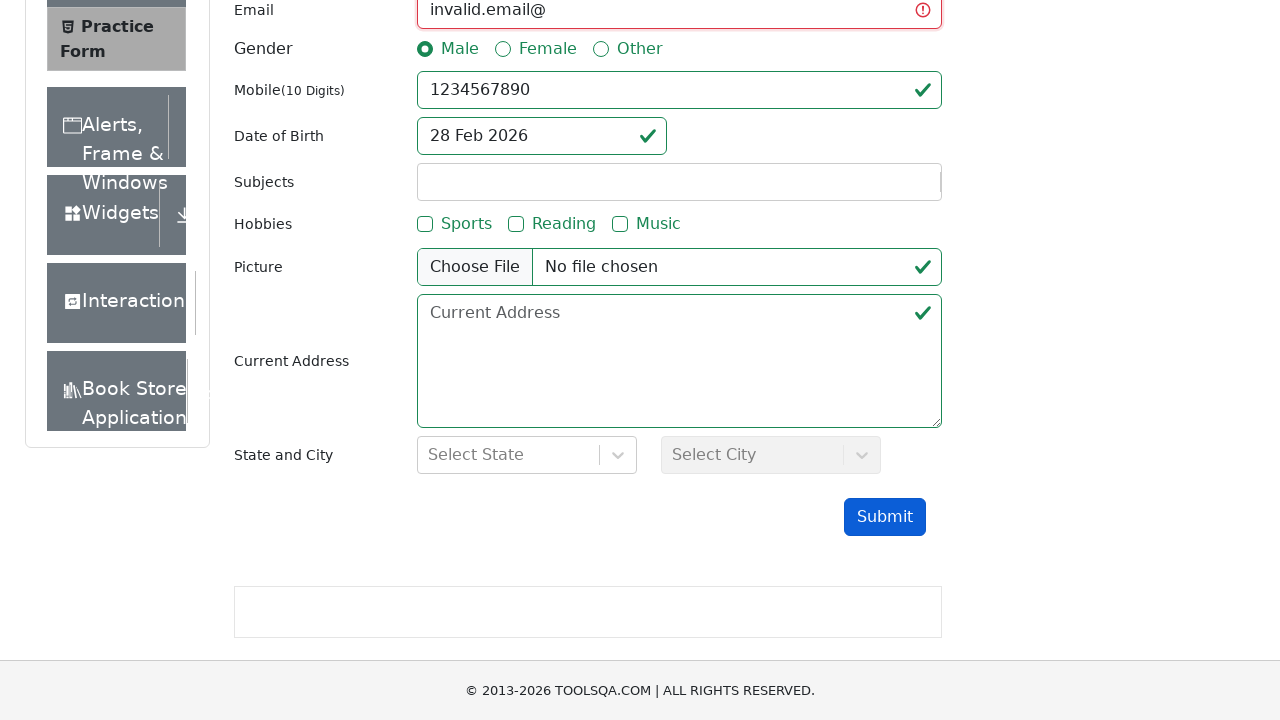

Waited 1 second for error state to appear
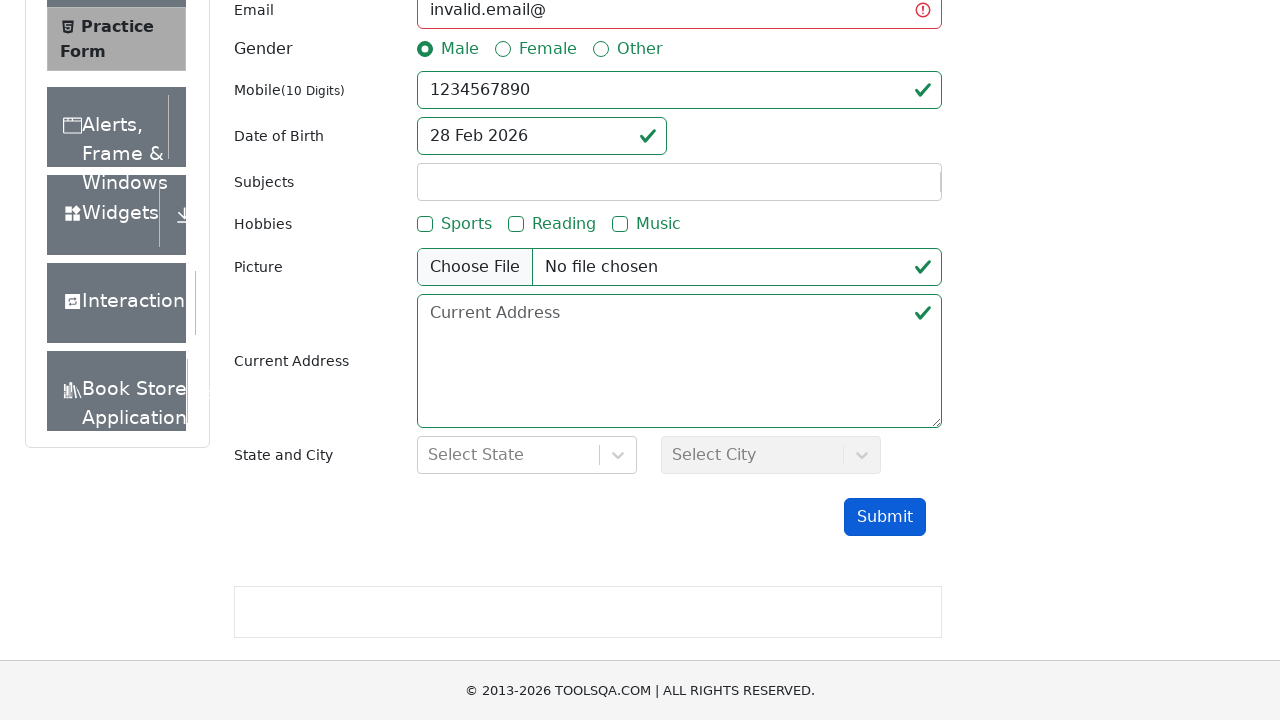

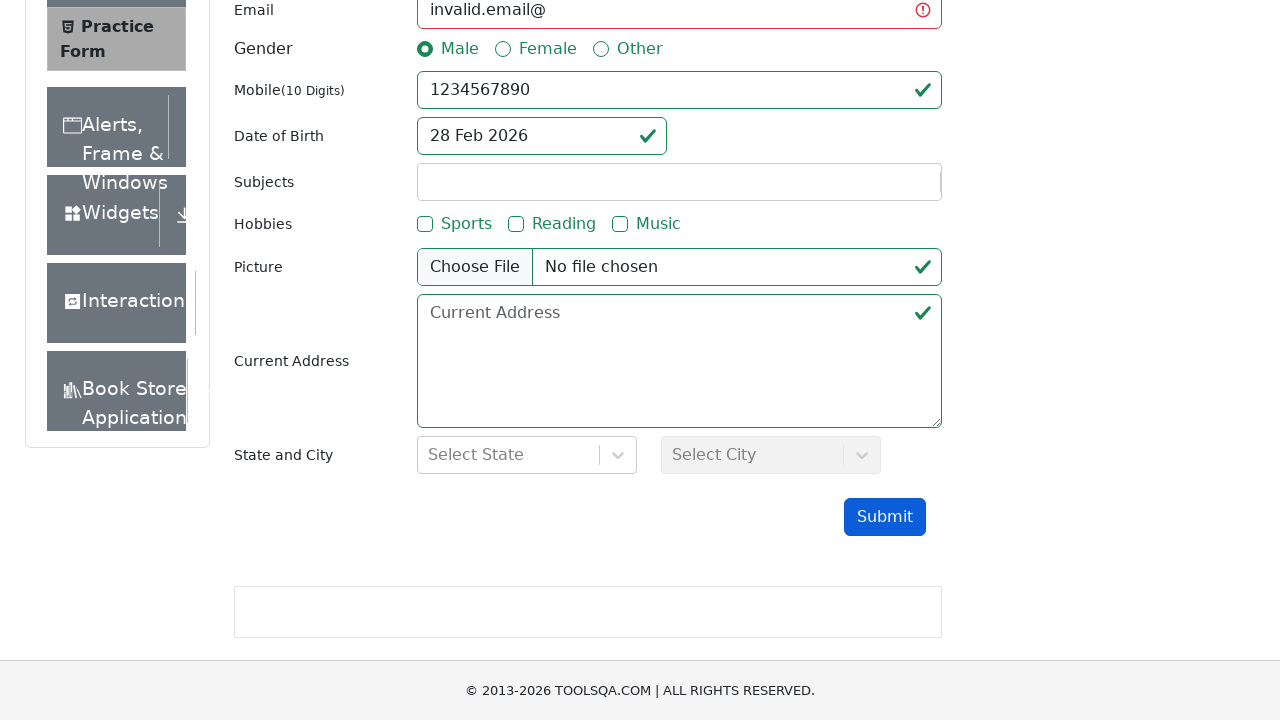